Tests React Semantic UI dropdown by selecting different names and verifying the alert message

Starting URL: https://react.semantic-ui.com/maximize/dropdown-example-selection/

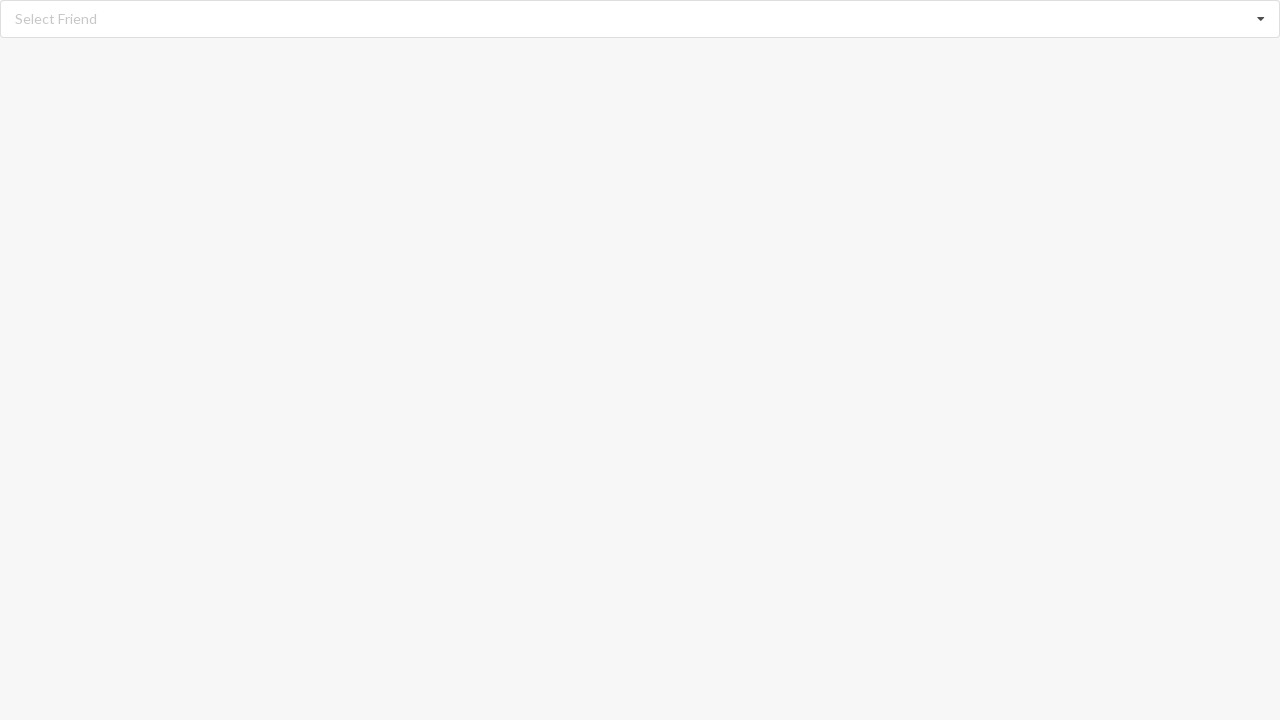

Clicked dropdown to open options at (640, 19) on xpath=//div[@role='listbox']
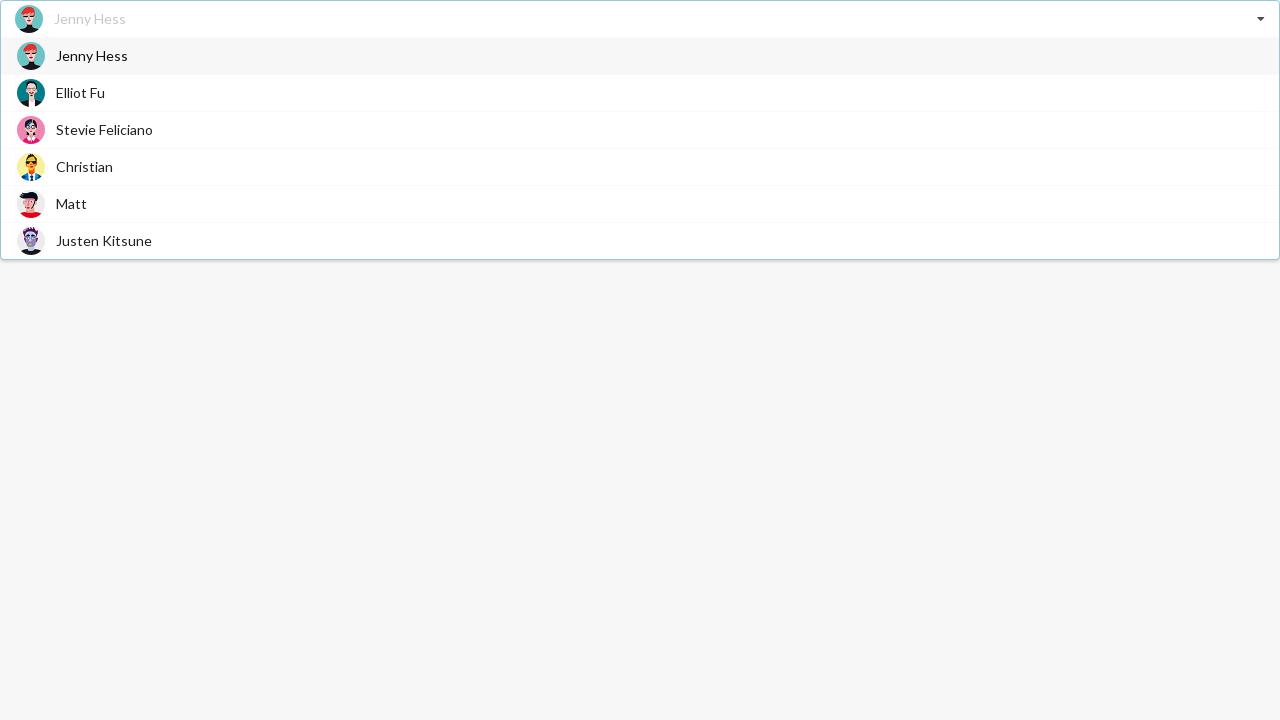

Selected 'Jenny Hess' from dropdown at (92, 56) on xpath=//div[@role='option']/span[text()='Jenny Hess']
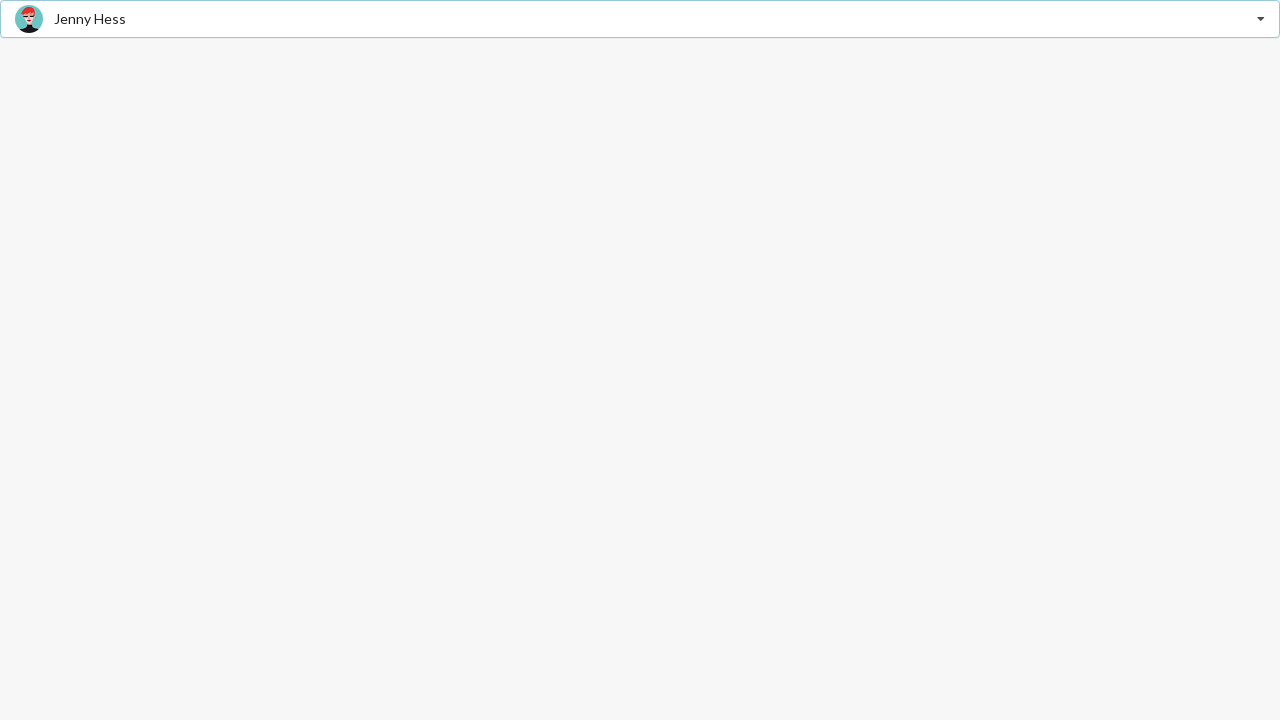

Verified alert message displays 'Jenny Hess'
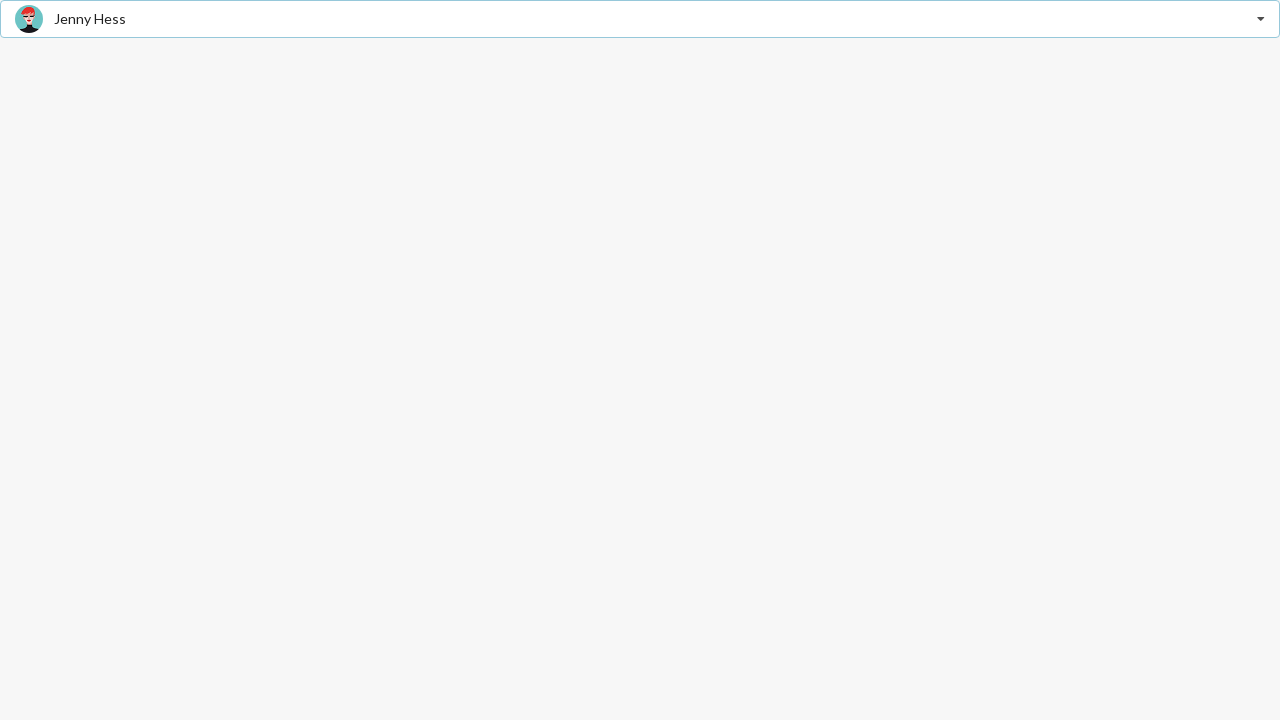

Clicked dropdown to open options at (640, 19) on xpath=//div[@role='listbox']
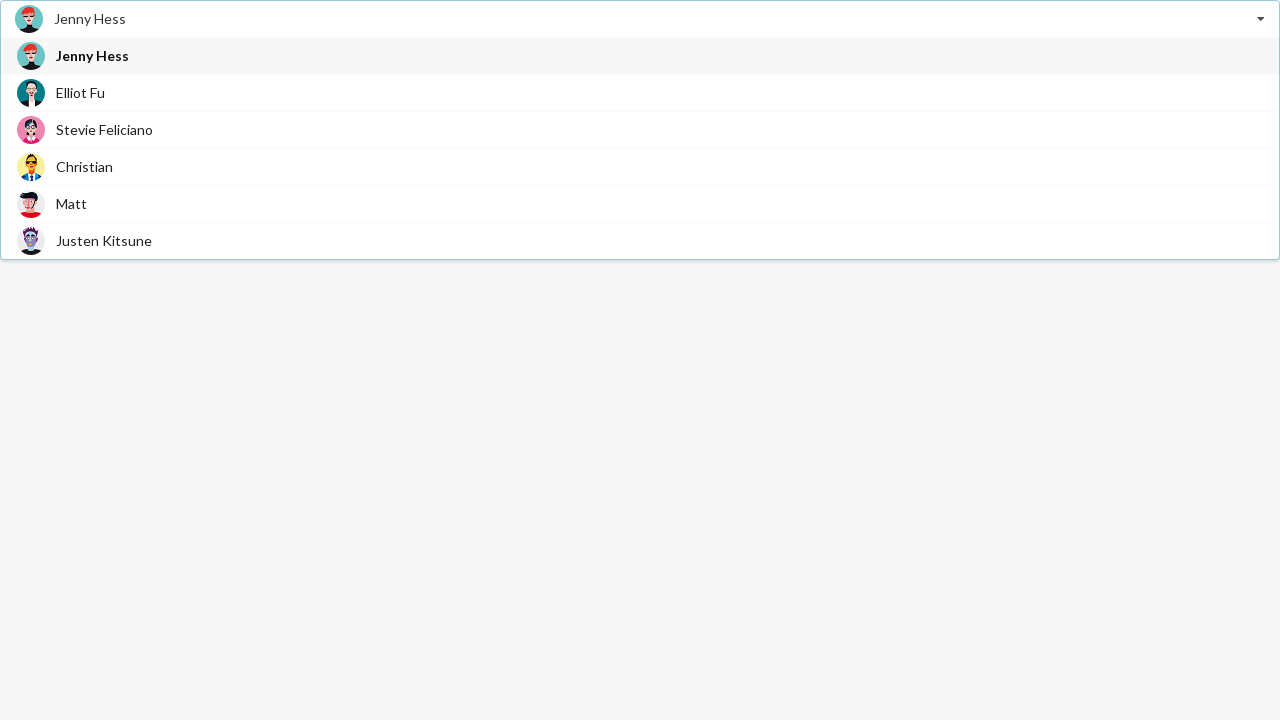

Selected 'Elliot Fu' from dropdown at (80, 92) on xpath=//div[@role='option']/span[text()='Elliot Fu']
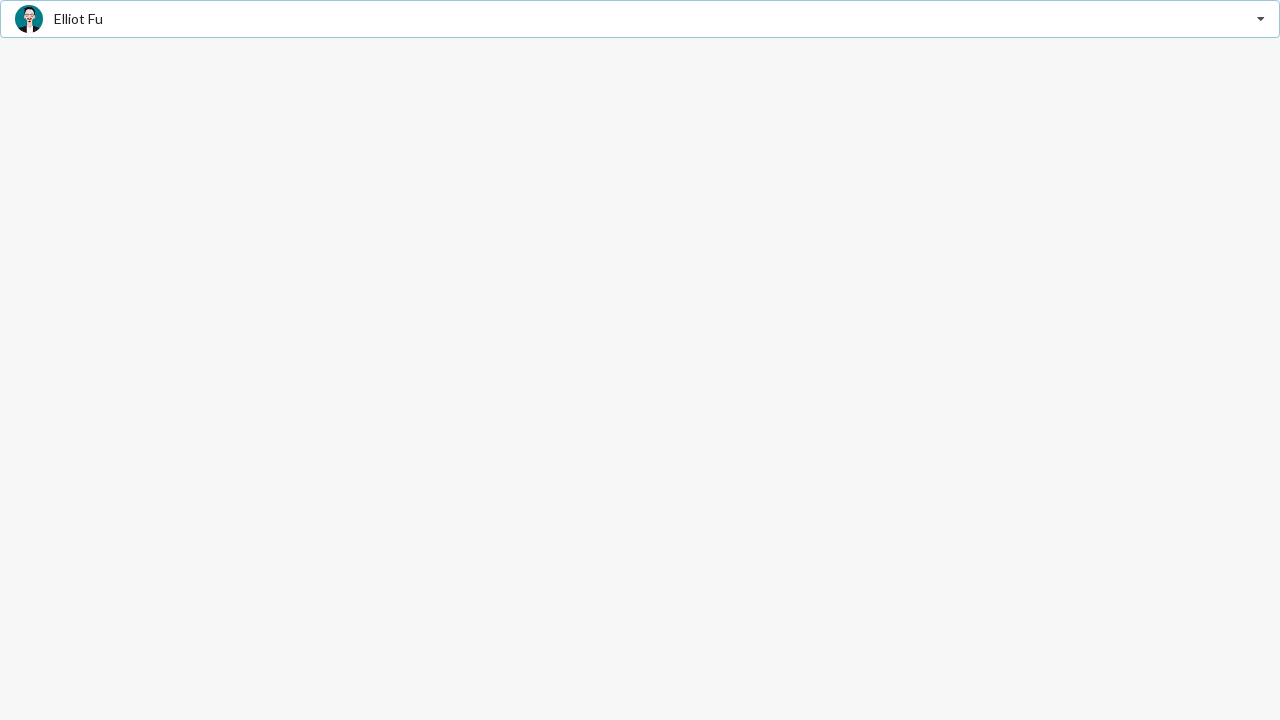

Verified alert message displays 'Elliot Fu'
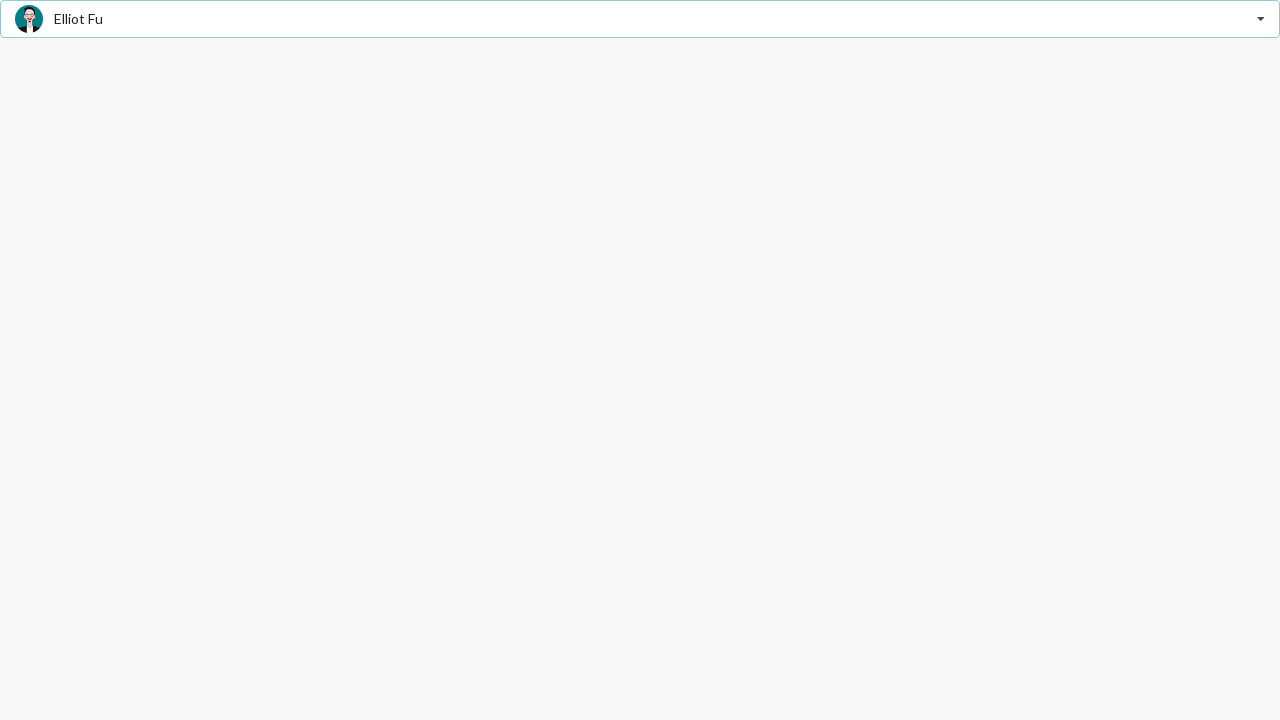

Clicked dropdown to open options at (640, 19) on xpath=//div[@role='listbox']
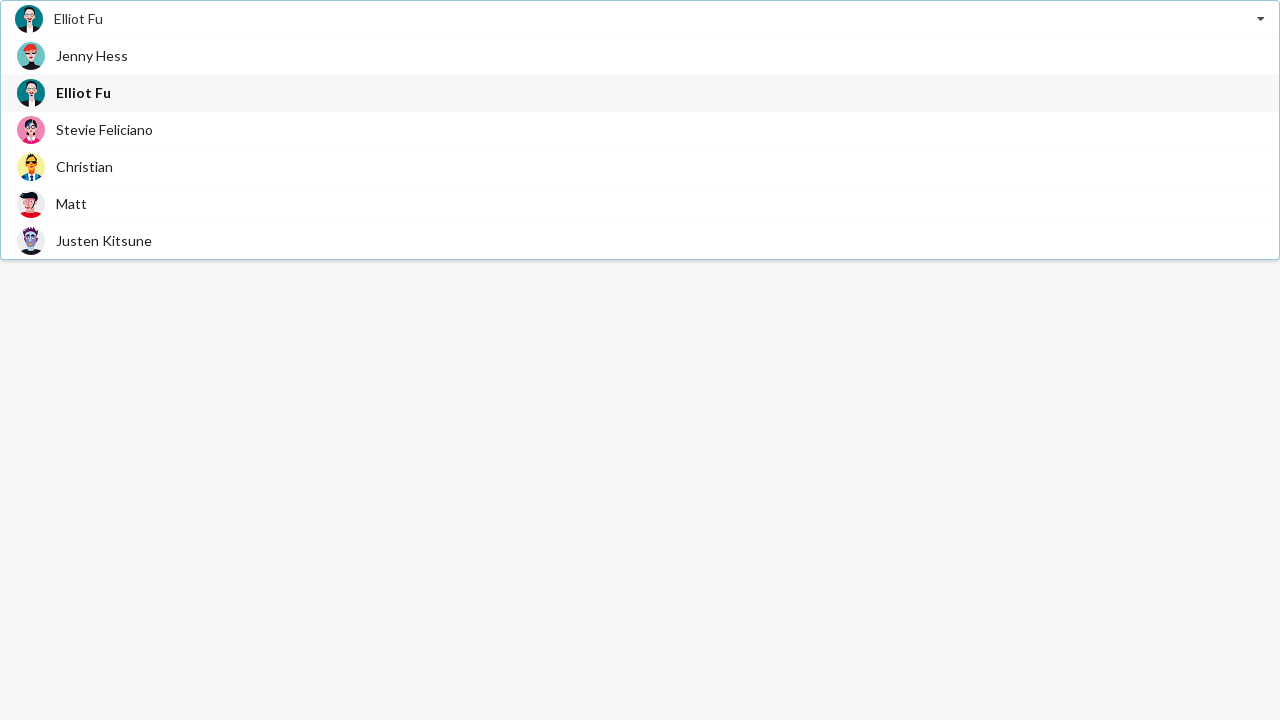

Selected 'Christian' from dropdown at (84, 166) on xpath=//div[@role='option']/span[text()='Christian']
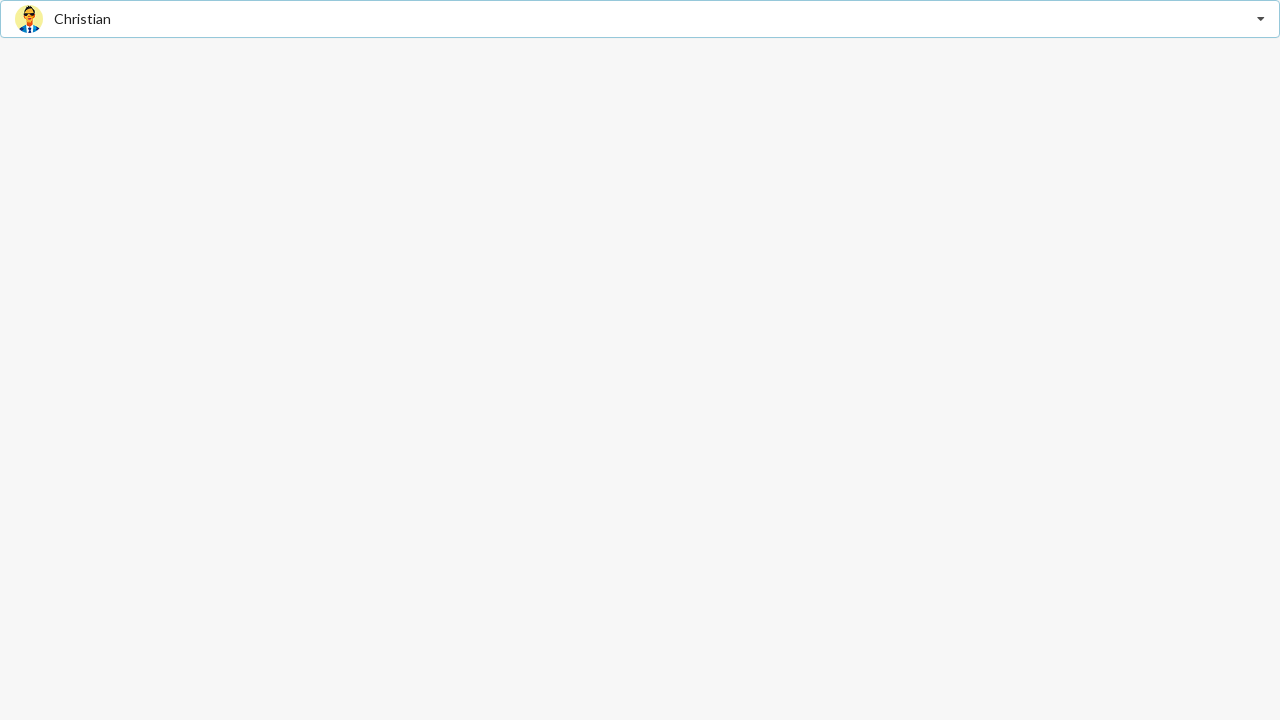

Verified alert message displays 'Christian'
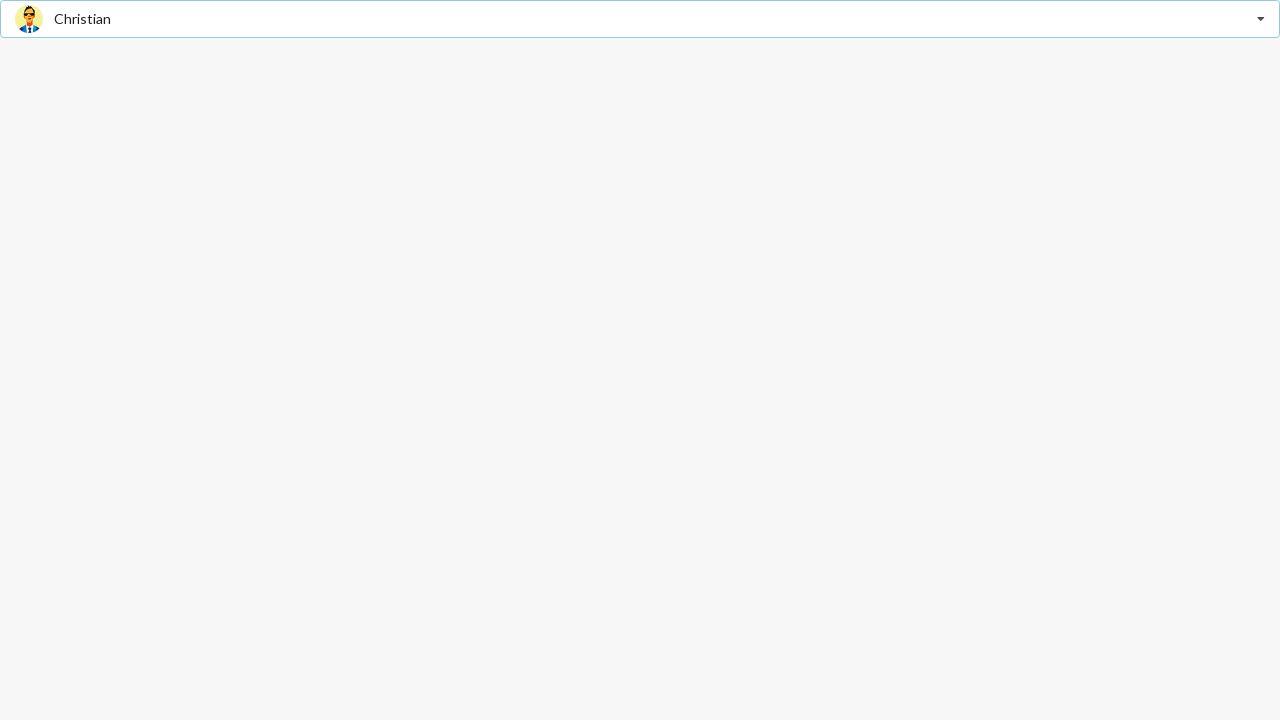

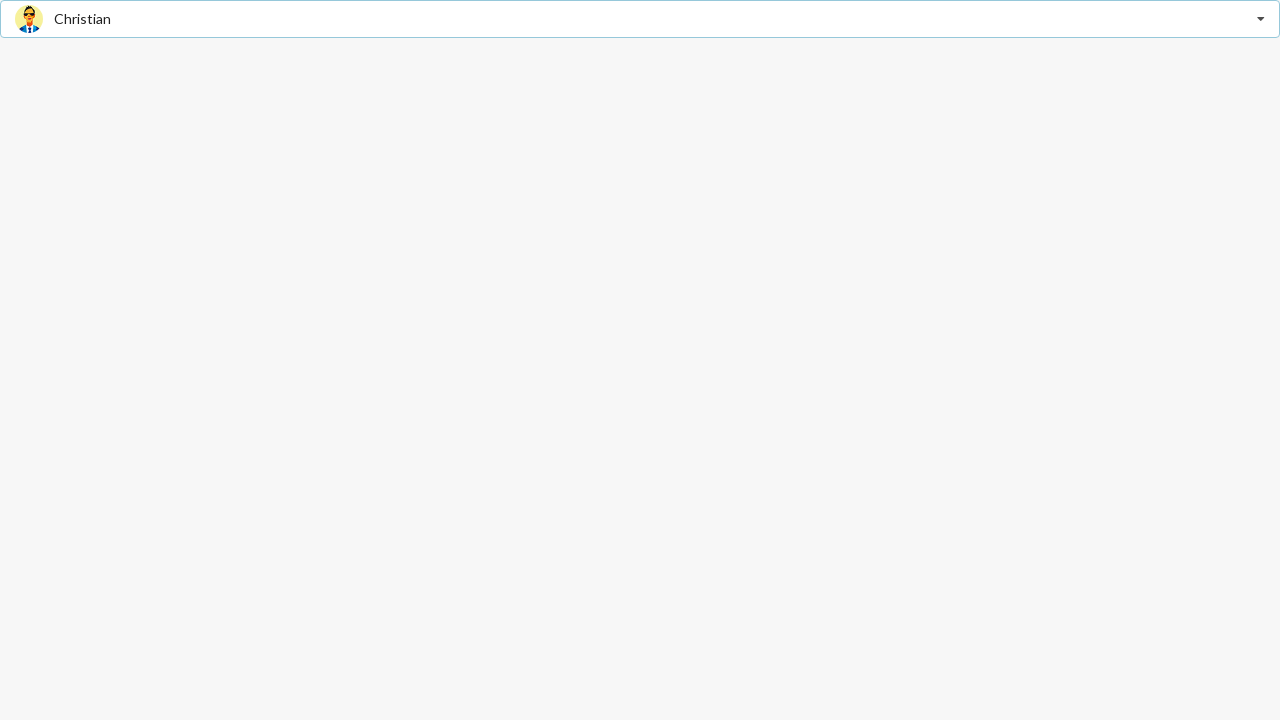